Tests basic browser navigation functionality by navigating to a contact form website, then navigating to a samples page, using browser back/forward navigation, and refreshing the page.

Starting URL: https://www.mycontactform.com/

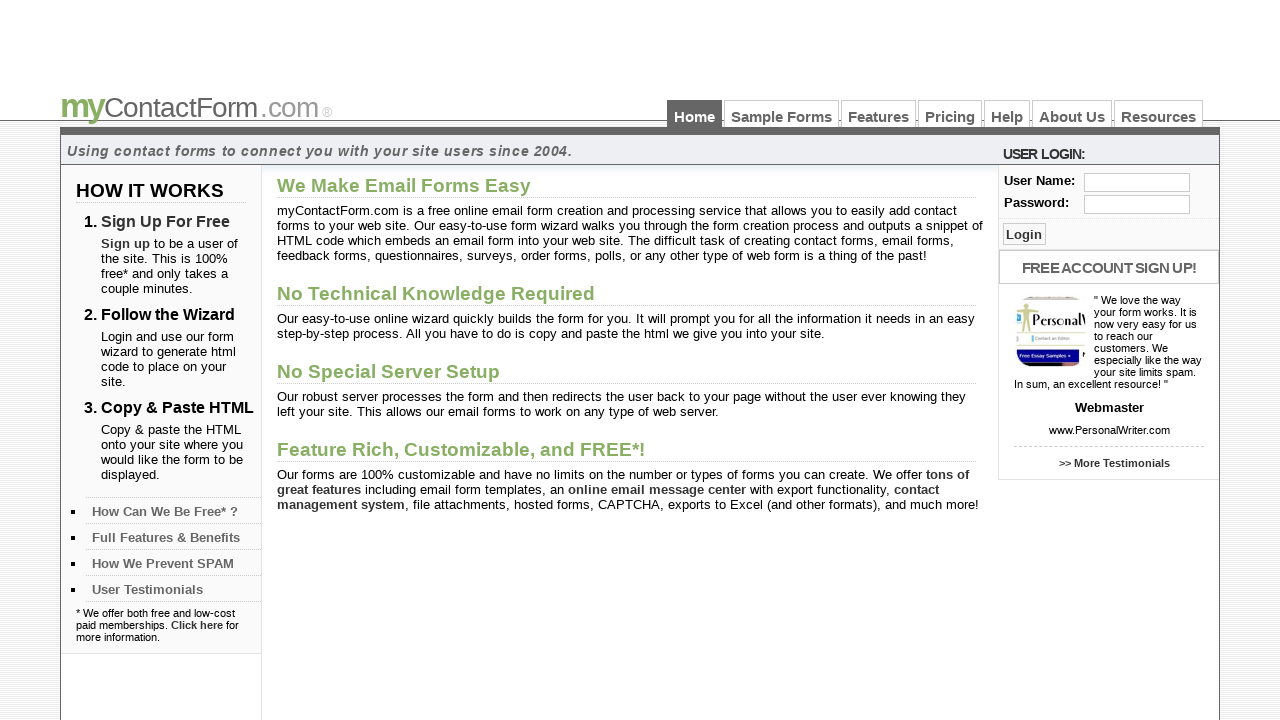

Navigated to samples page
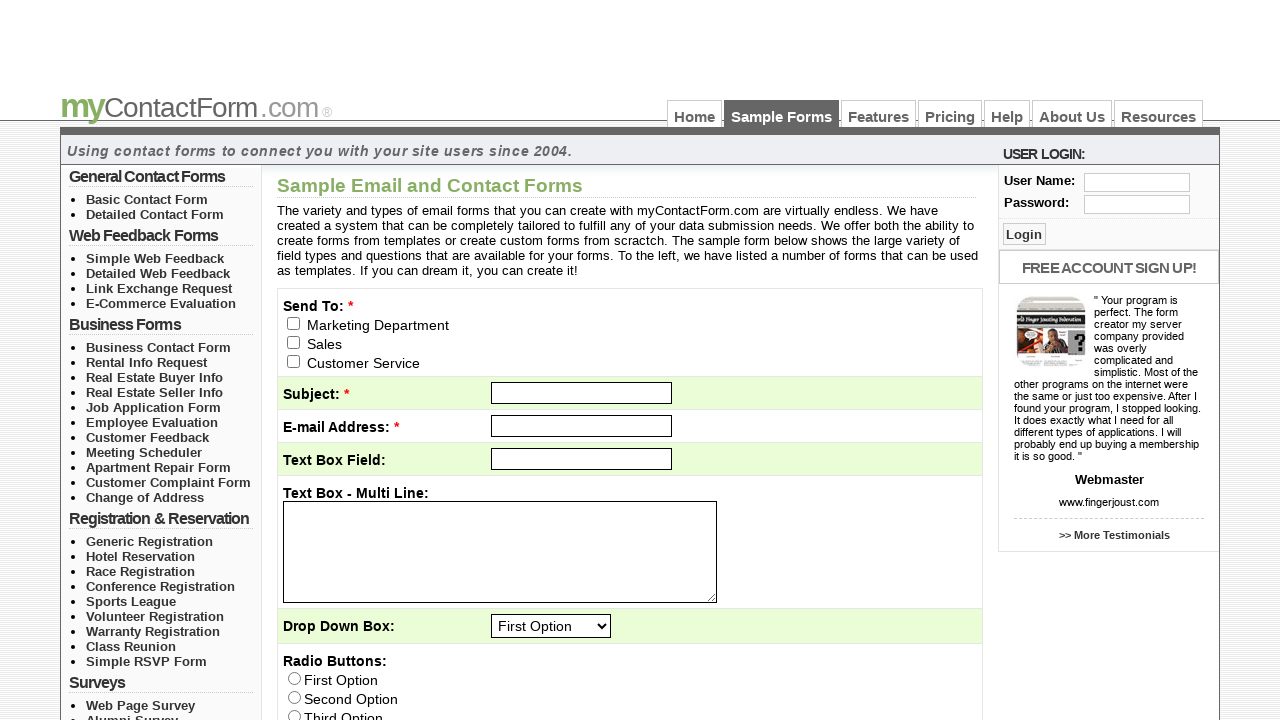

Navigated back to previous page
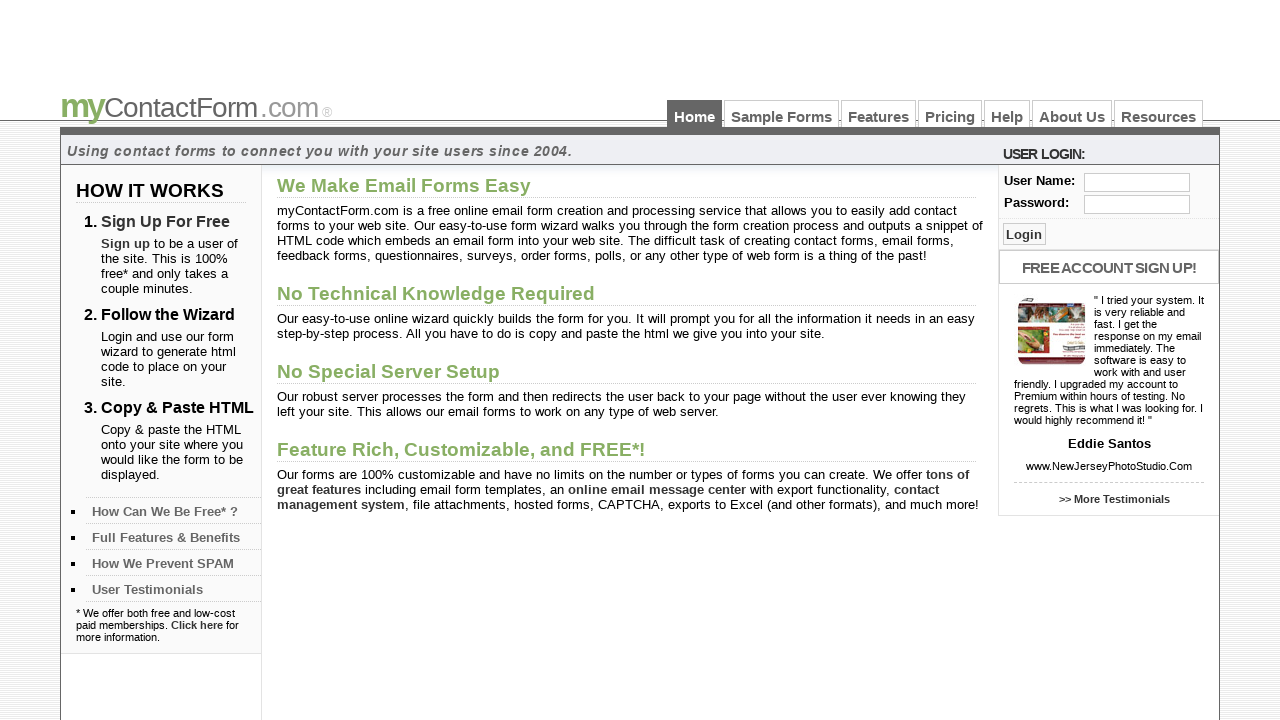

Navigated forward to samples page
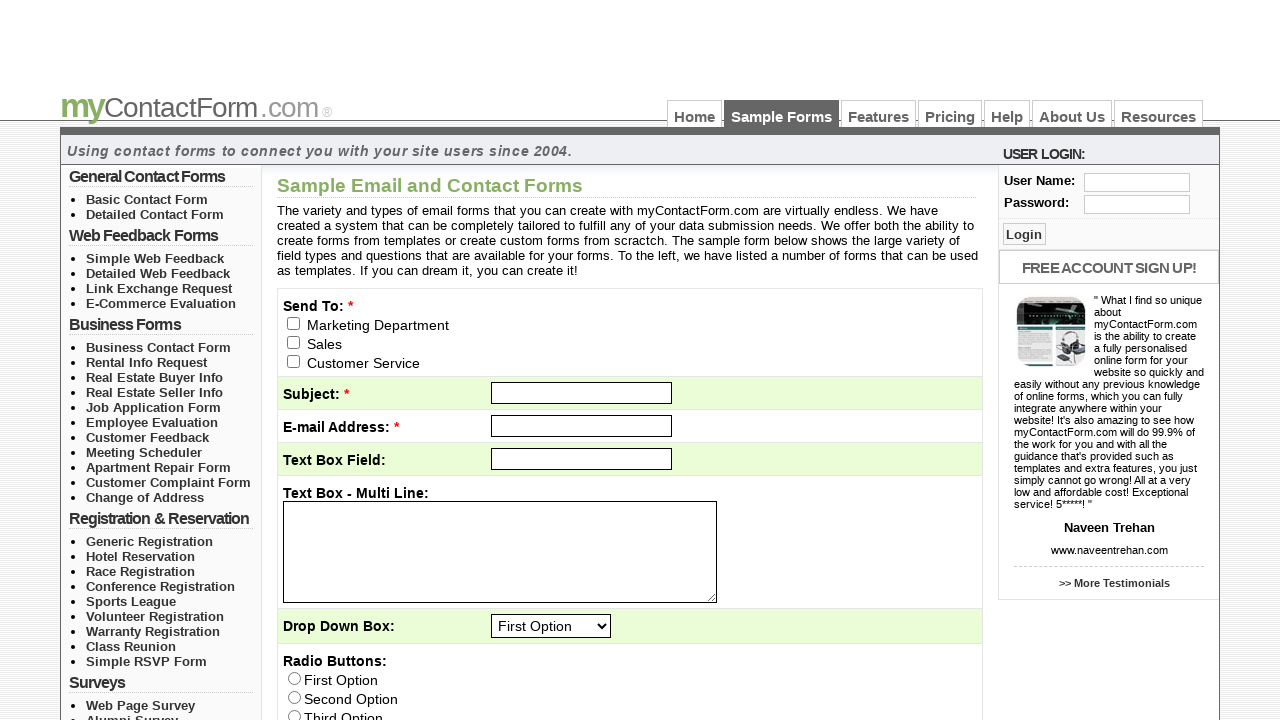

Refreshed the current page
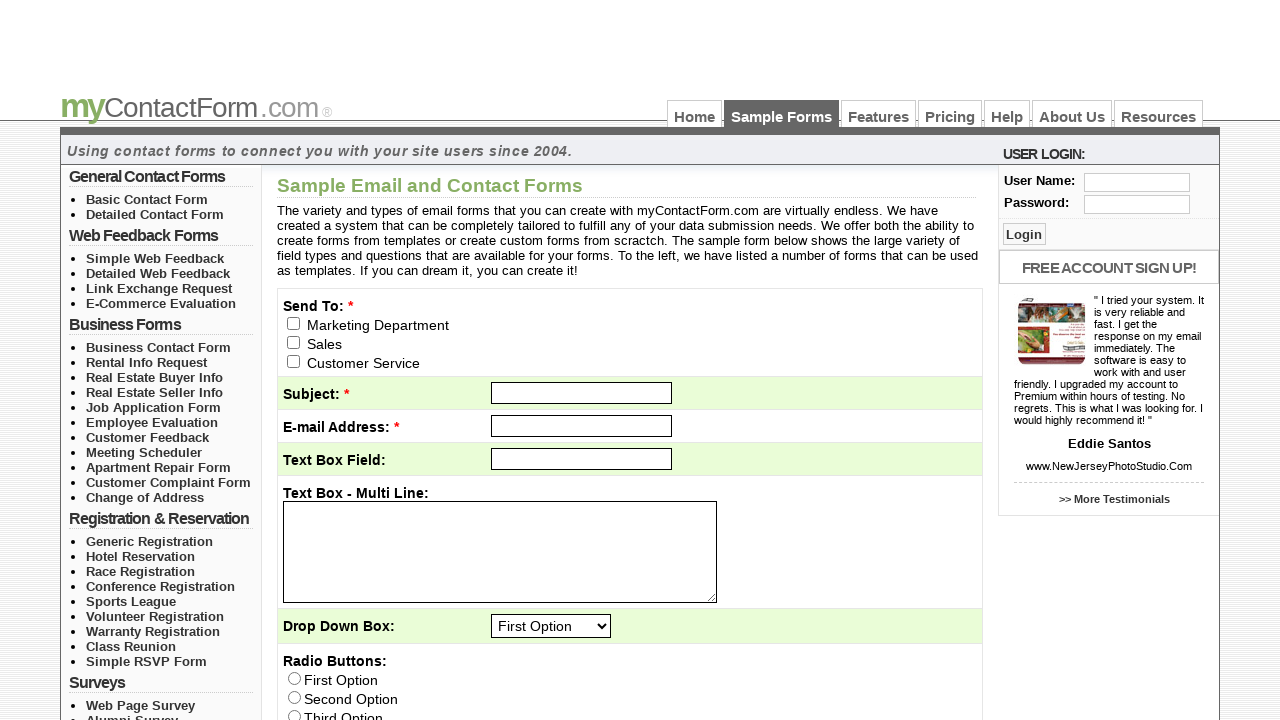

Page DOM content loaded
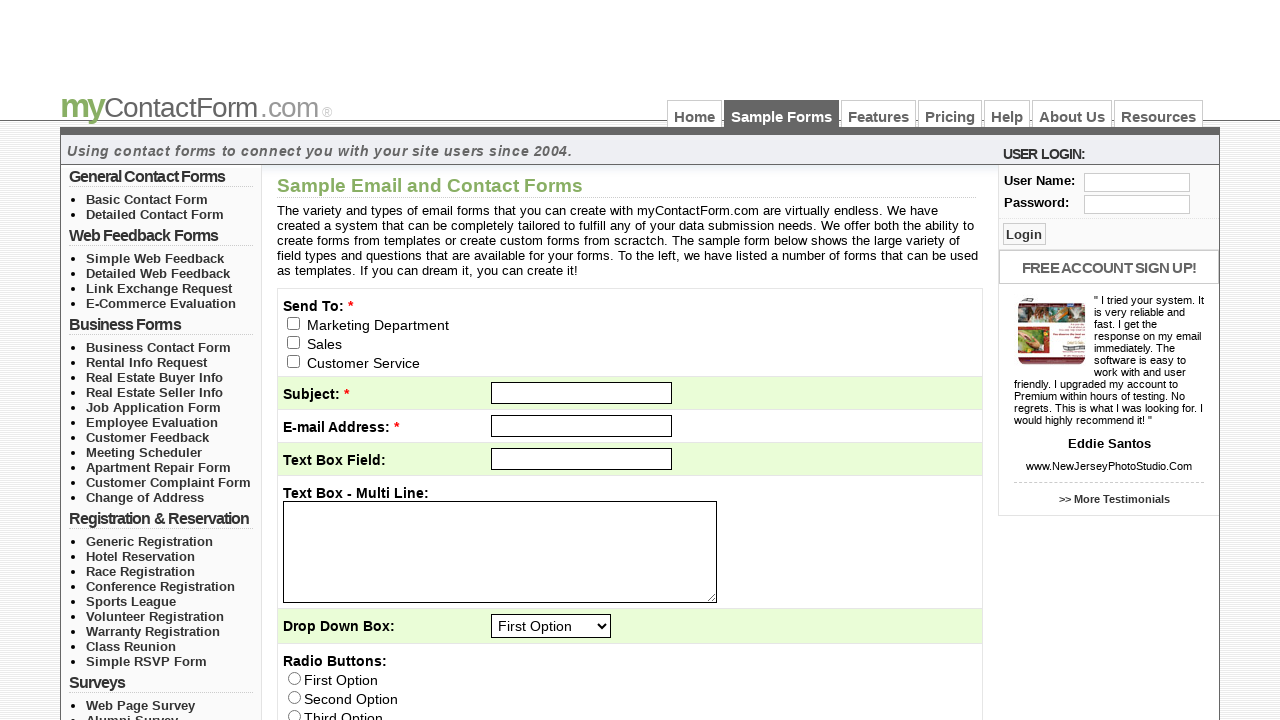

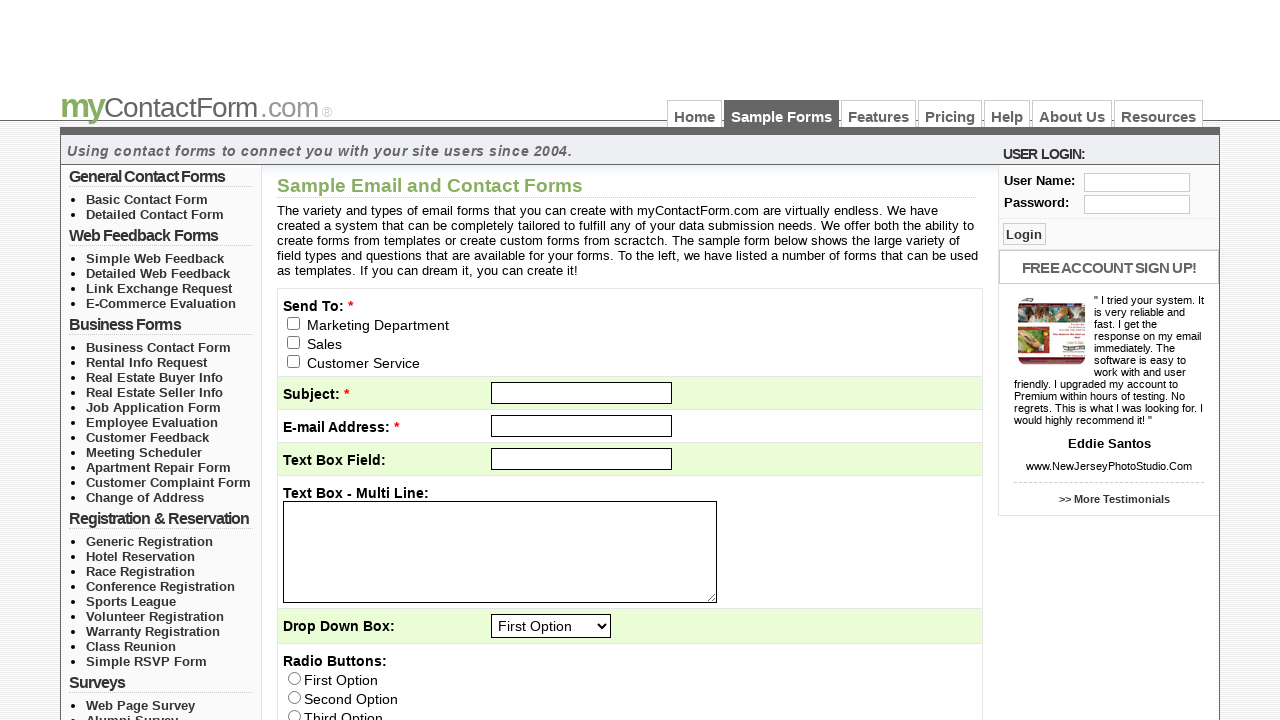